Tests that invalid email format is not permitted by submitting form with an email without @ symbol

Starting URL: https://davi-vert.vercel.app/index.html

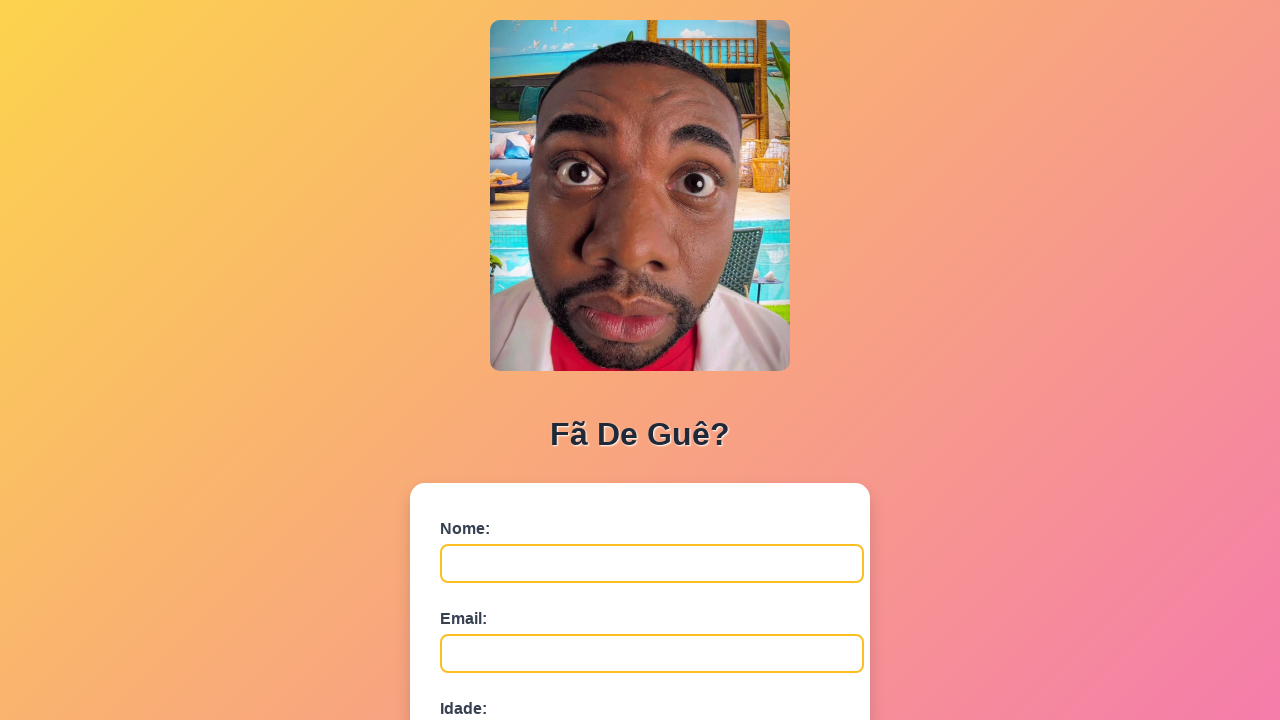

Navigated to form page
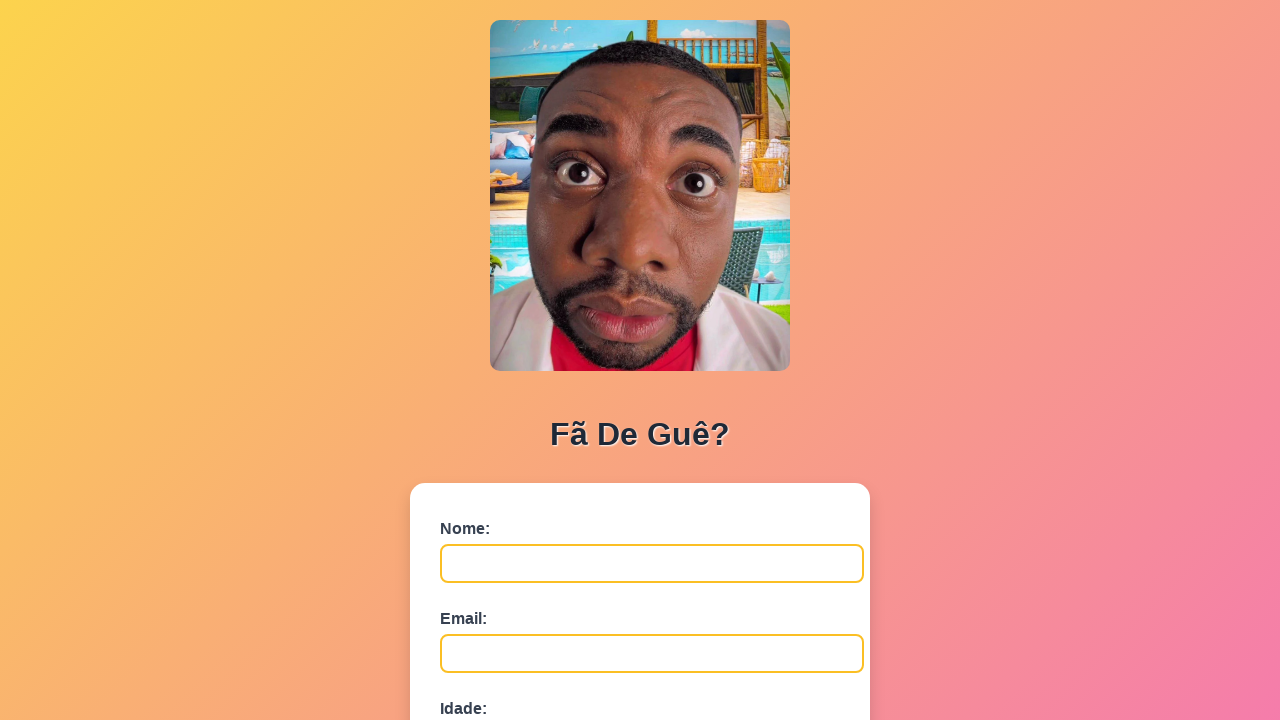

Filled name field with 'Email Ruim' on #nome
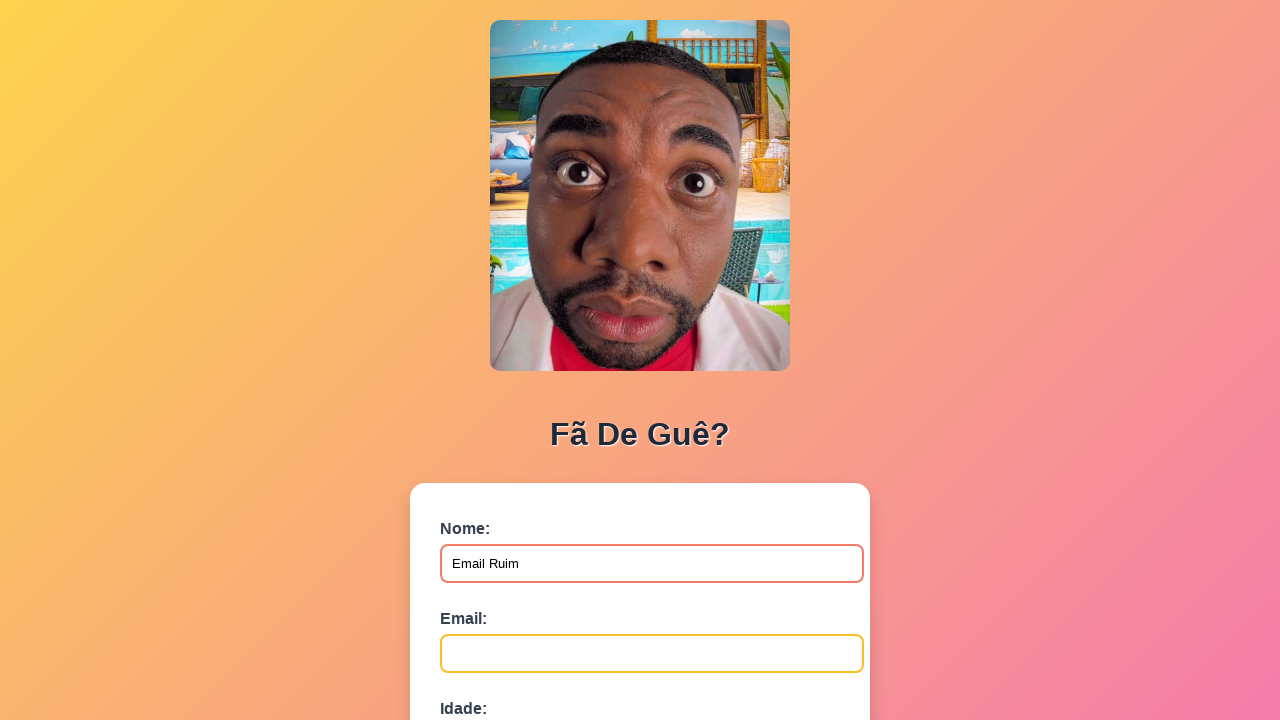

Filled email field with invalid format 'emailinvalido' (no @ symbol) on #email
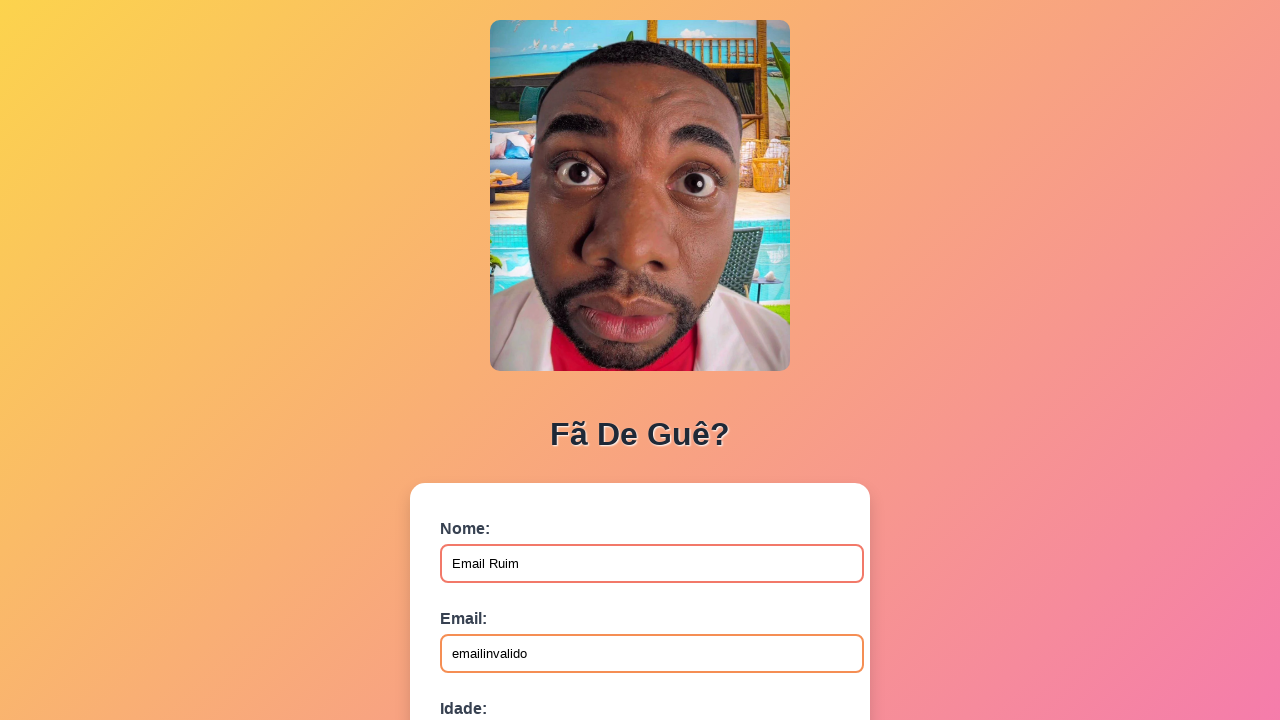

Filled age field with '30' on #idade
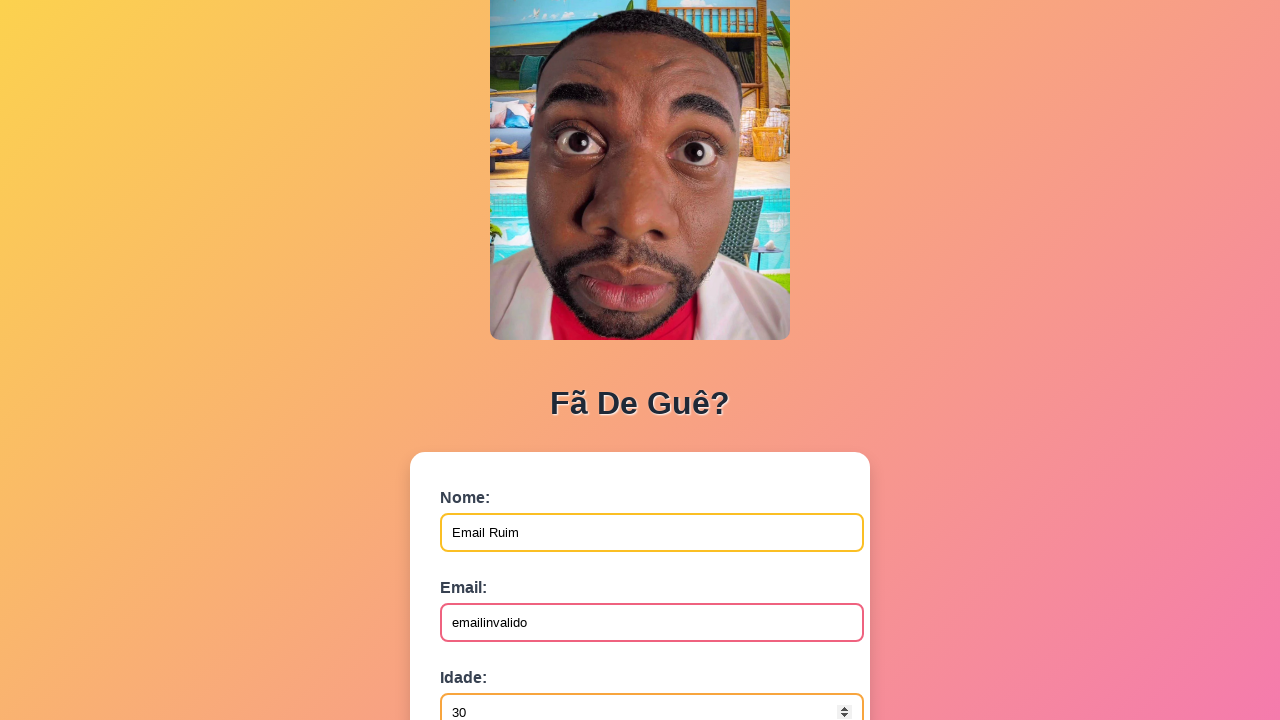

Clicked submit button to attempt form submission at (490, 569) on button[type='submit']
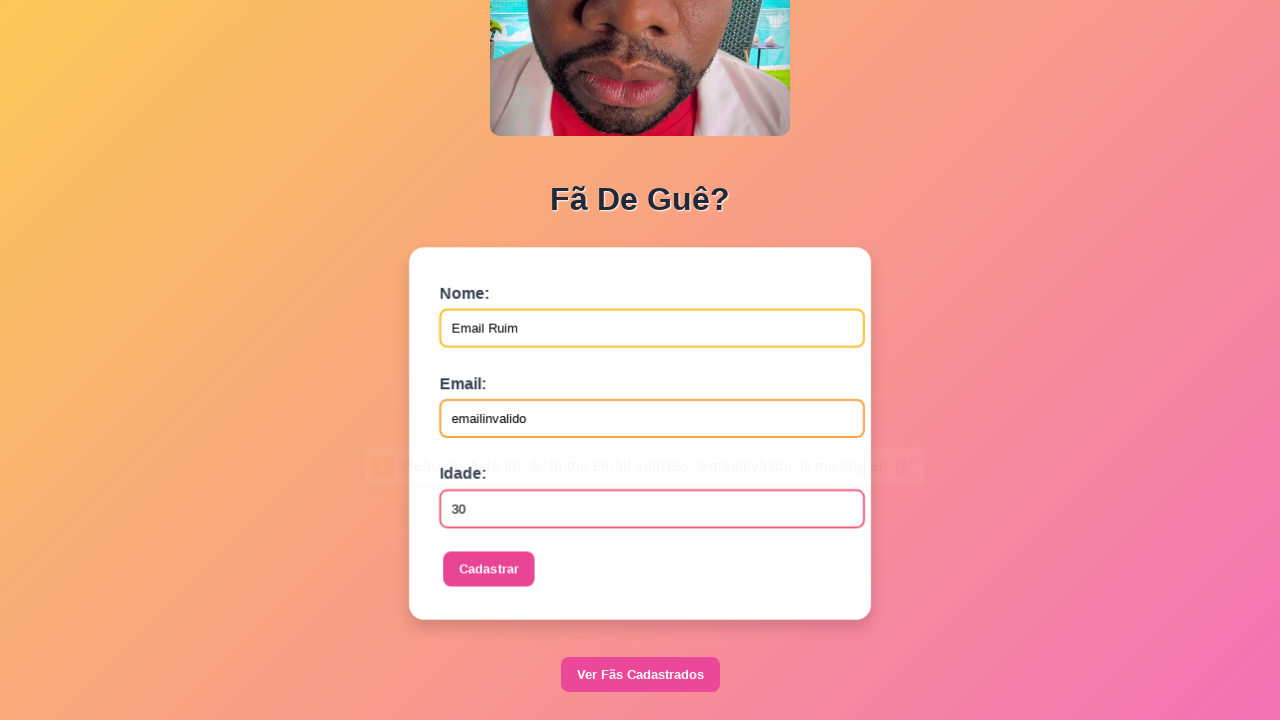

Waited for form submission processing
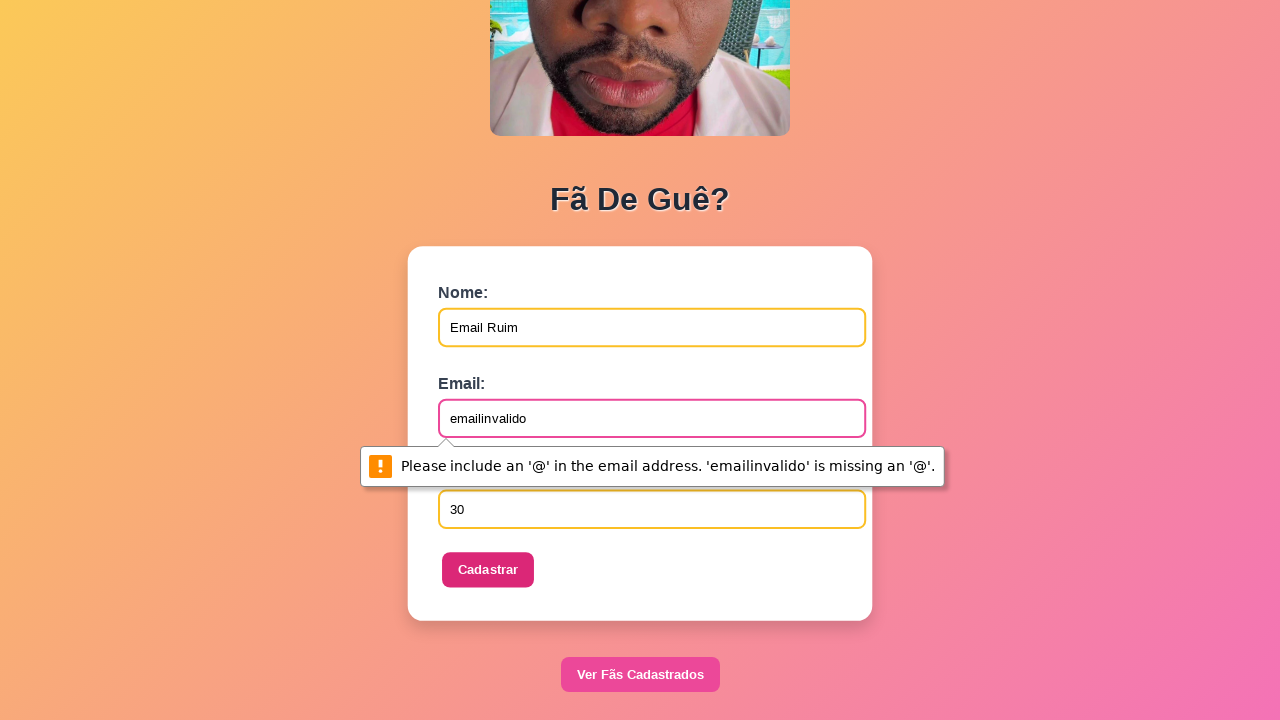

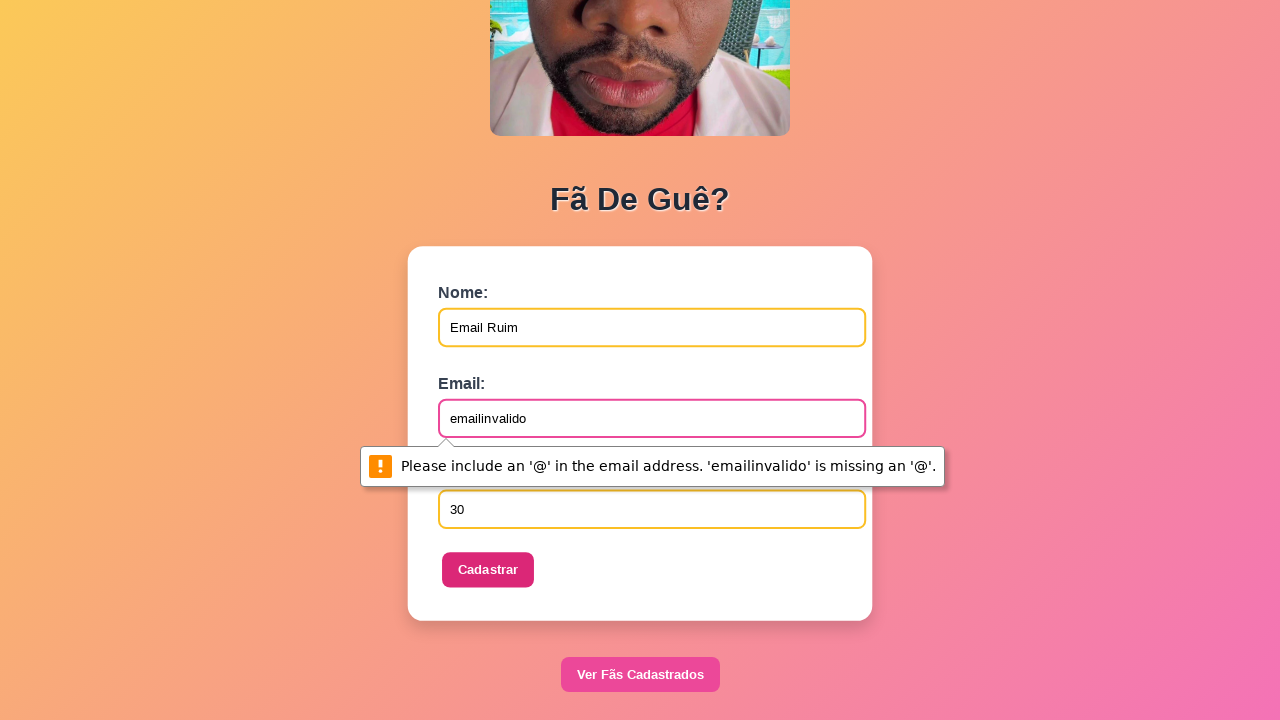